Tests checkbox functionality by finding all checkboxes on a demo registration page and clicking each one to select them.

Starting URL: https://demo.automationtesting.in/Register.html

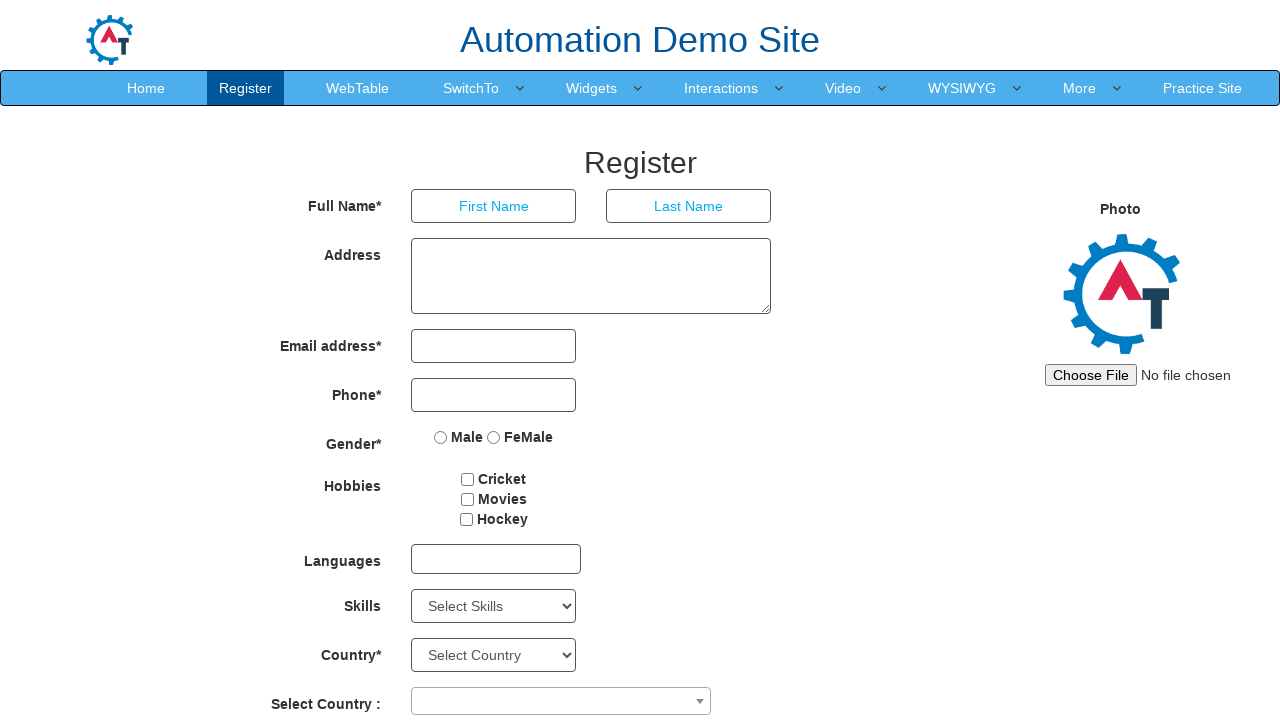

Waited for checkboxes to be present on the registration page
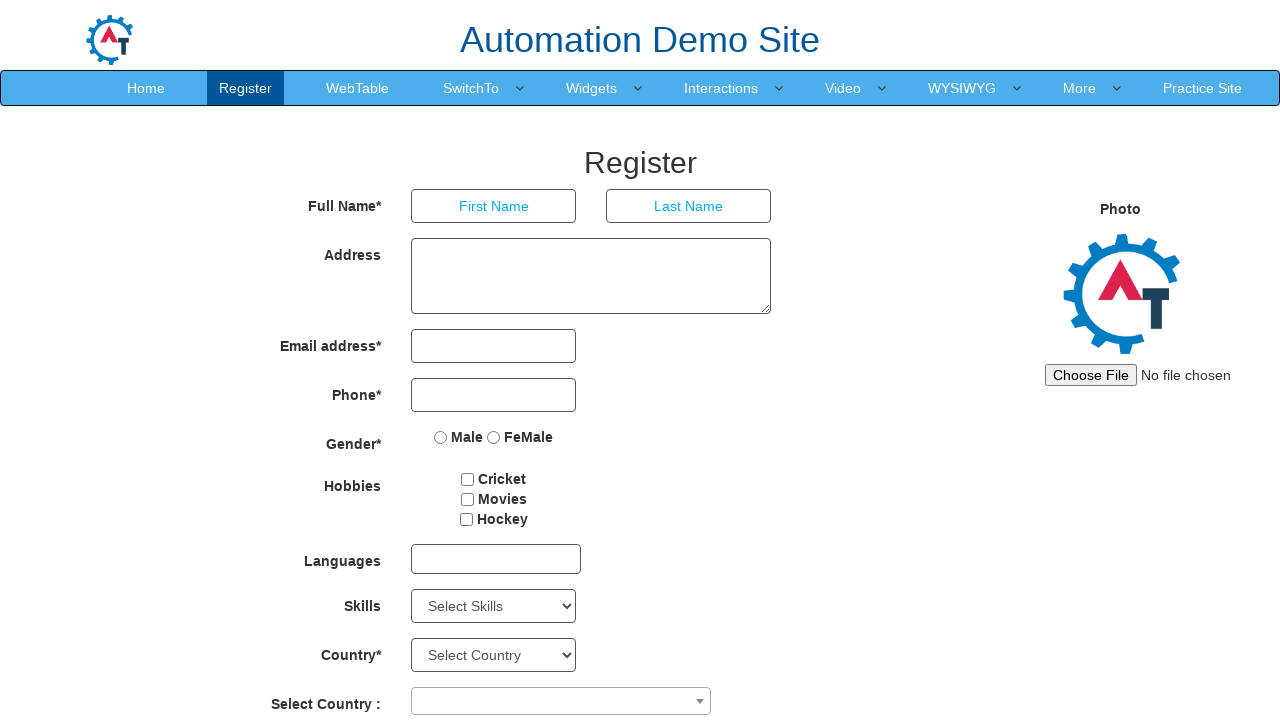

Located all checkbox elements on the page
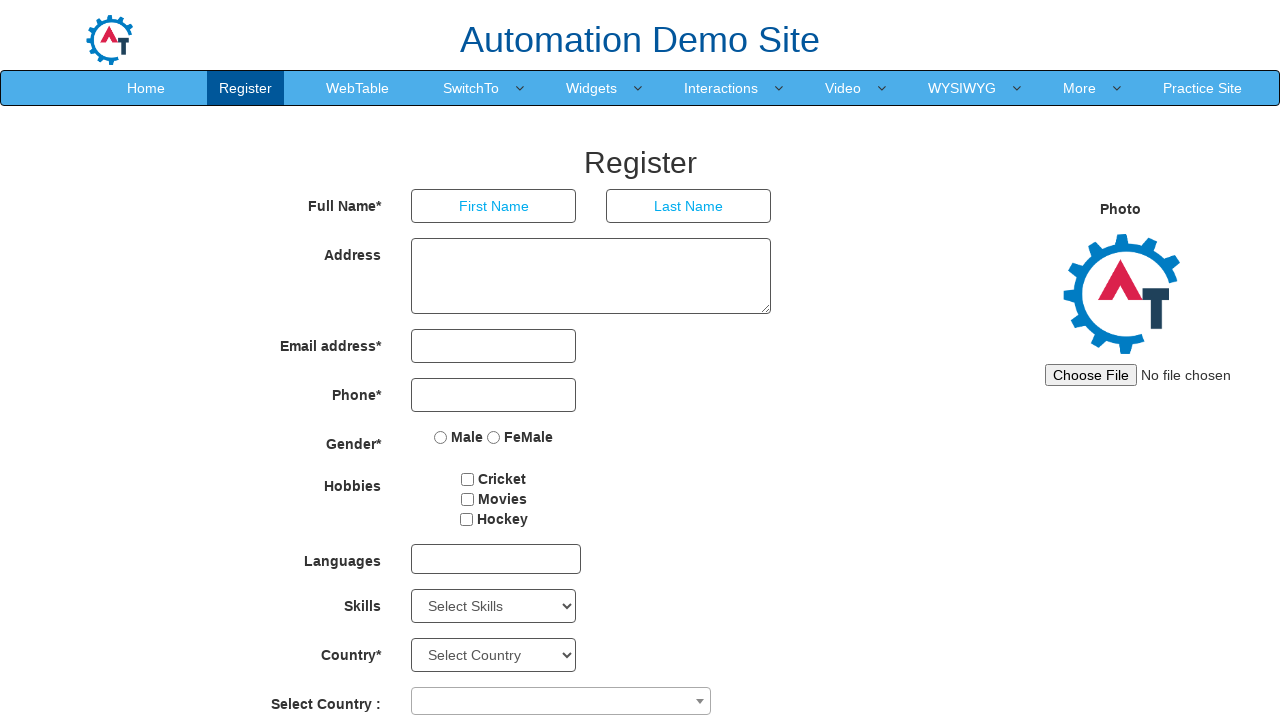

Counted 3 checkboxes on the page
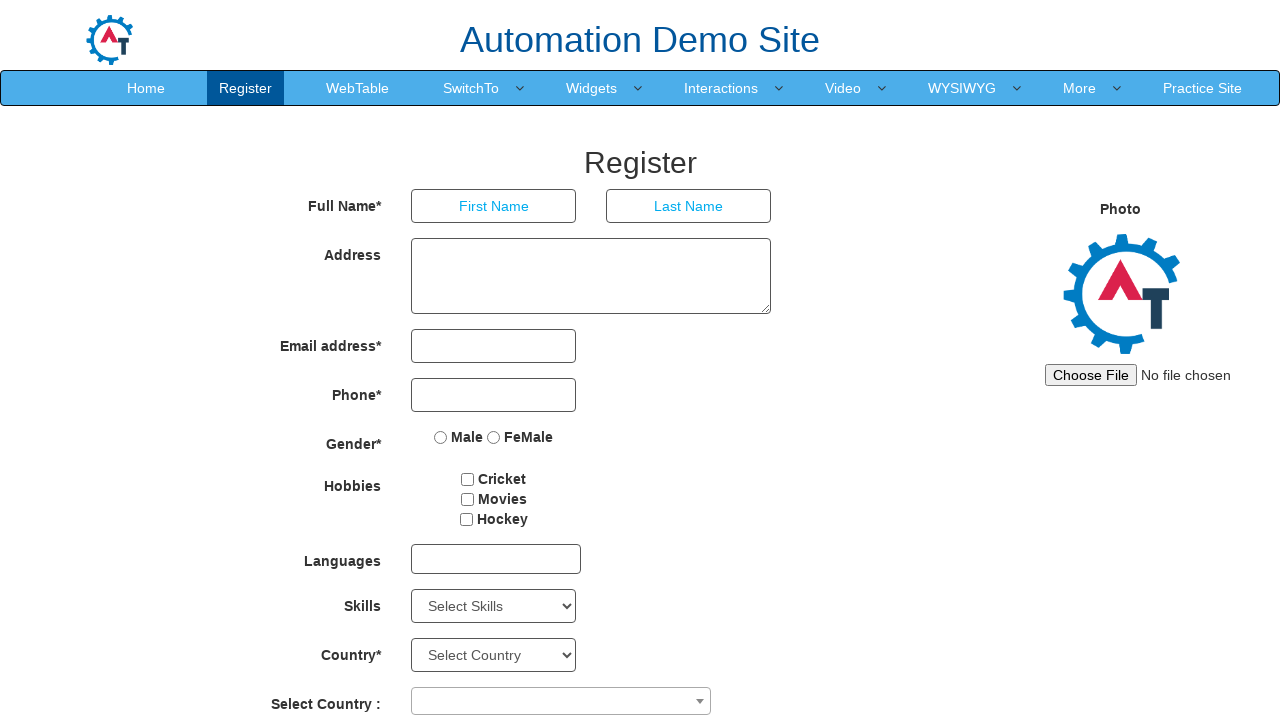

Clicked checkbox 1 to select it at (468, 479) on input[type='checkbox'] >> nth=0
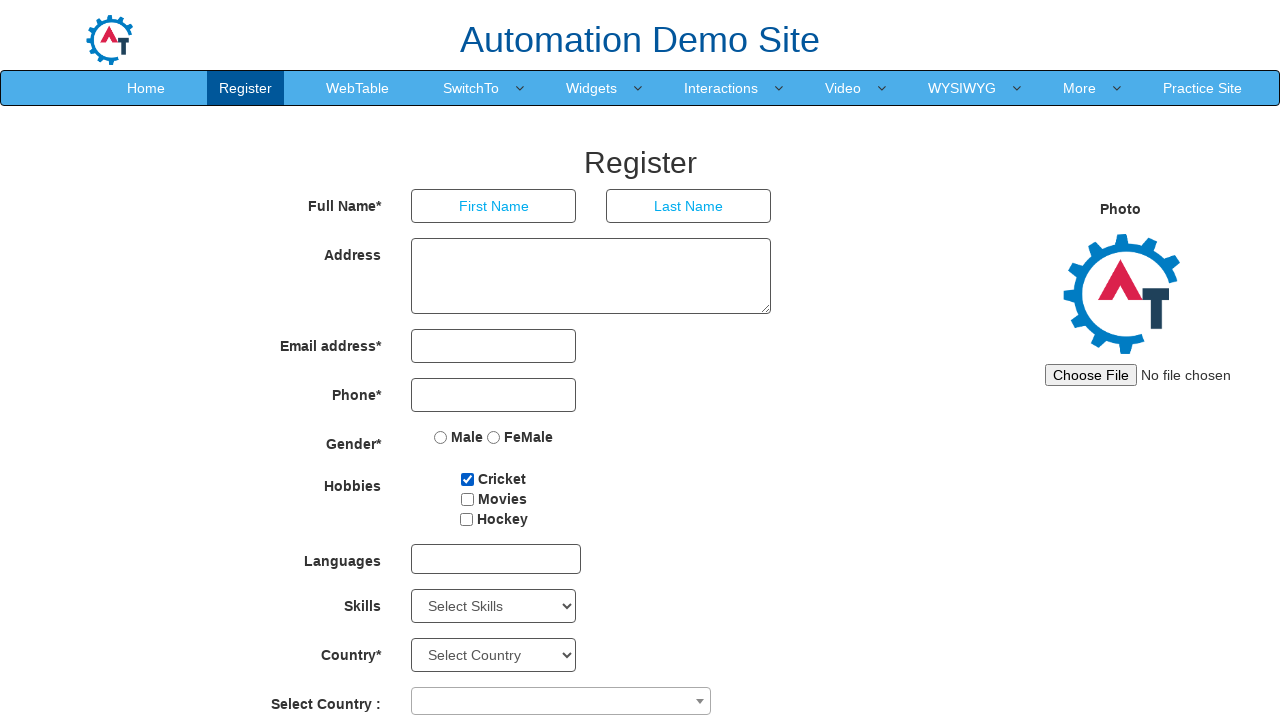

Clicked checkbox 2 to select it at (467, 499) on input[type='checkbox'] >> nth=1
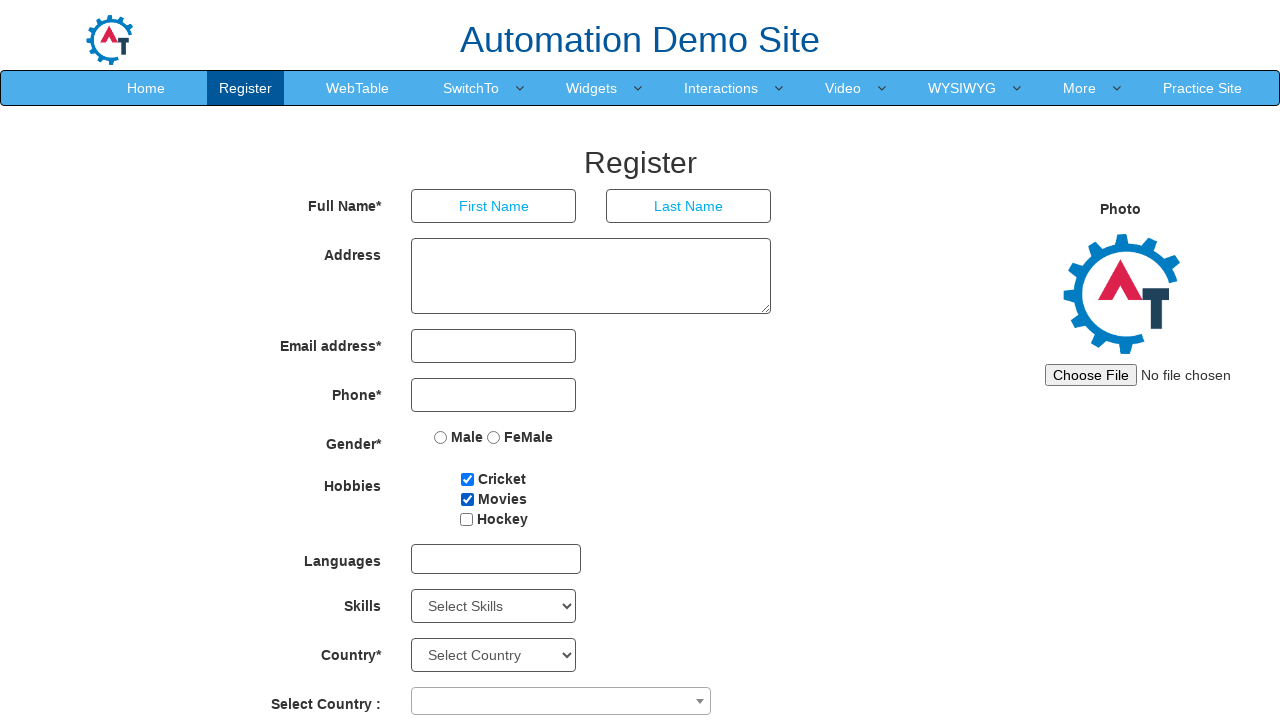

Clicked checkbox 3 to select it at (466, 519) on input[type='checkbox'] >> nth=2
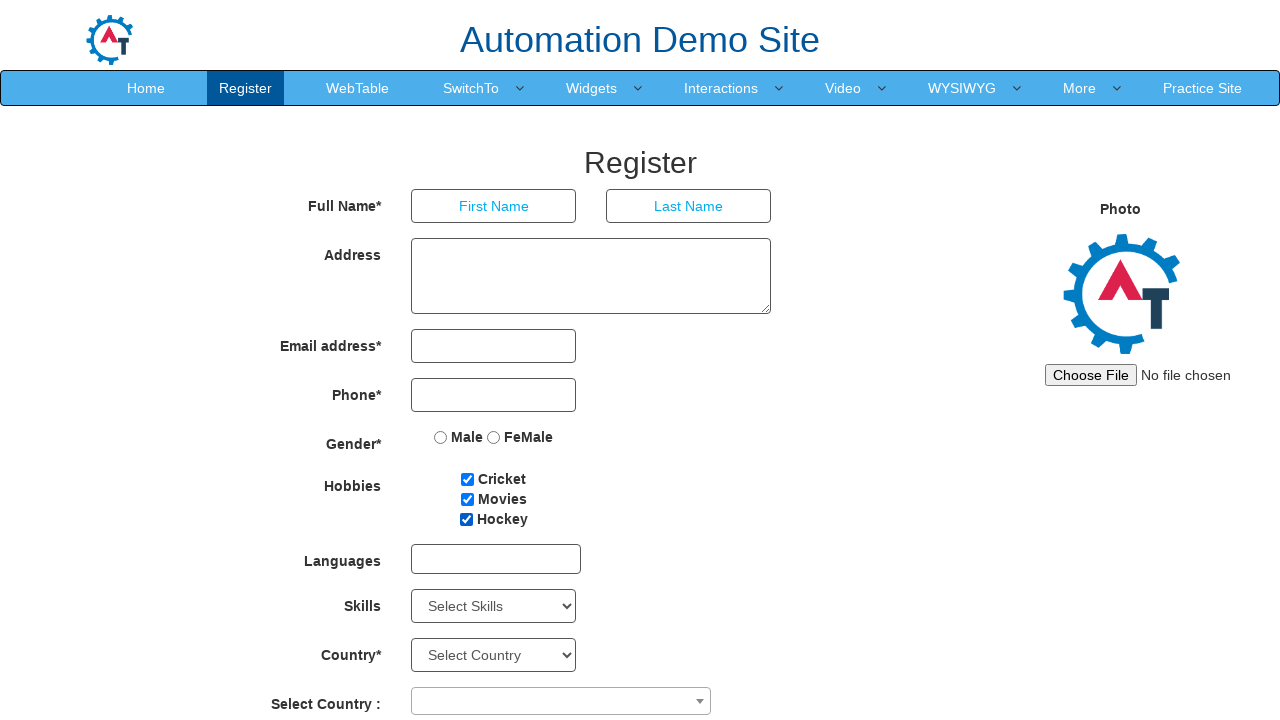

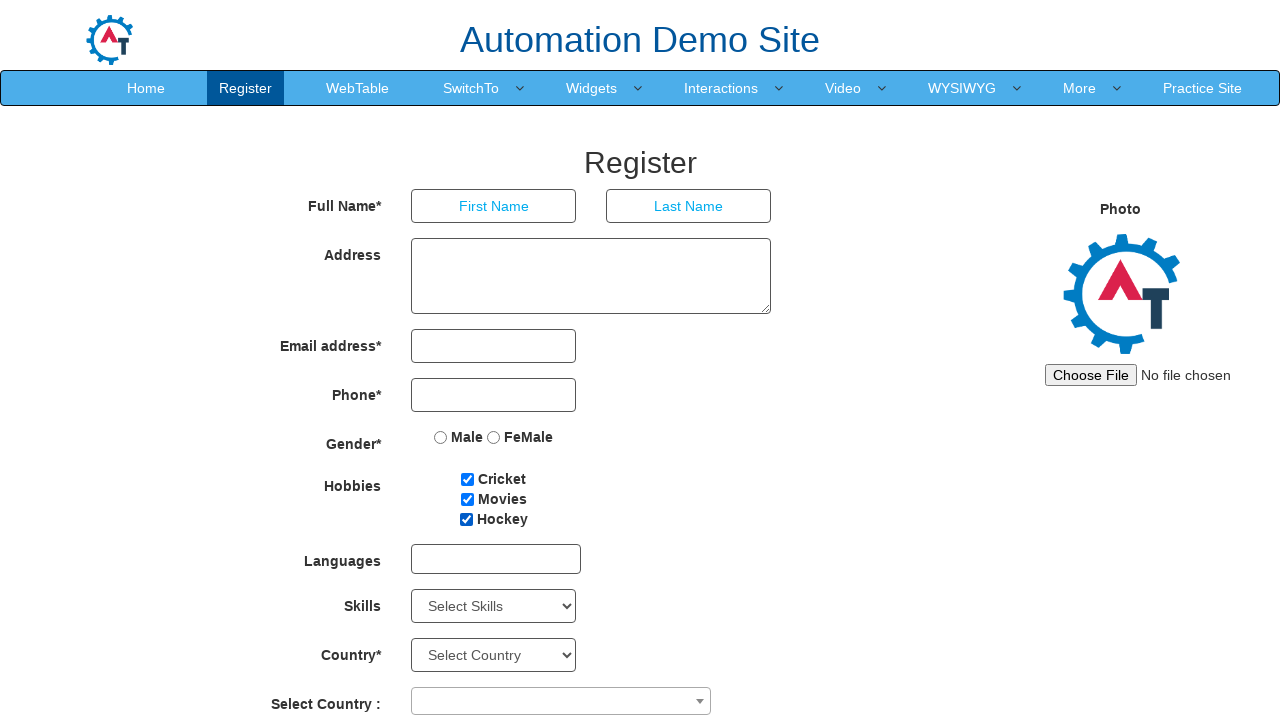